Verifies that the OrangeHRM login page has the correct page title

Starting URL: https://opensource-demo.orangehrmlive.com/web/index.php/auth/login

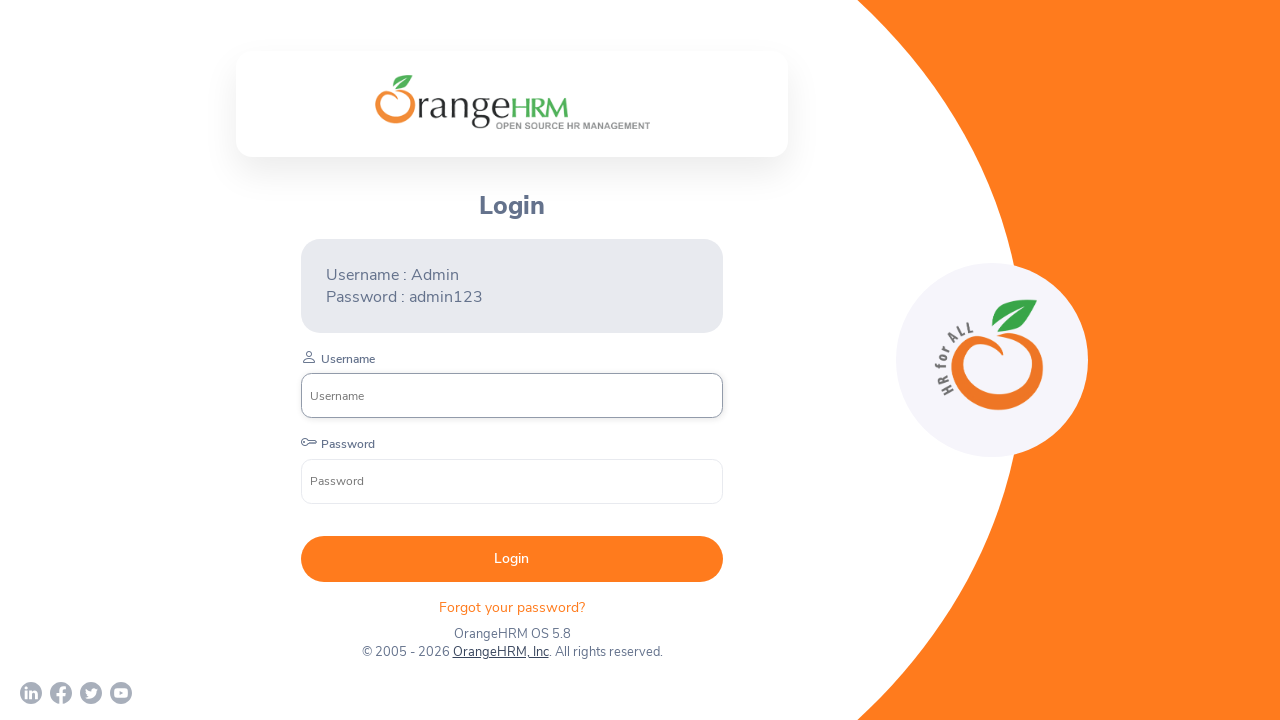

Waited for page to load (domcontentloaded state)
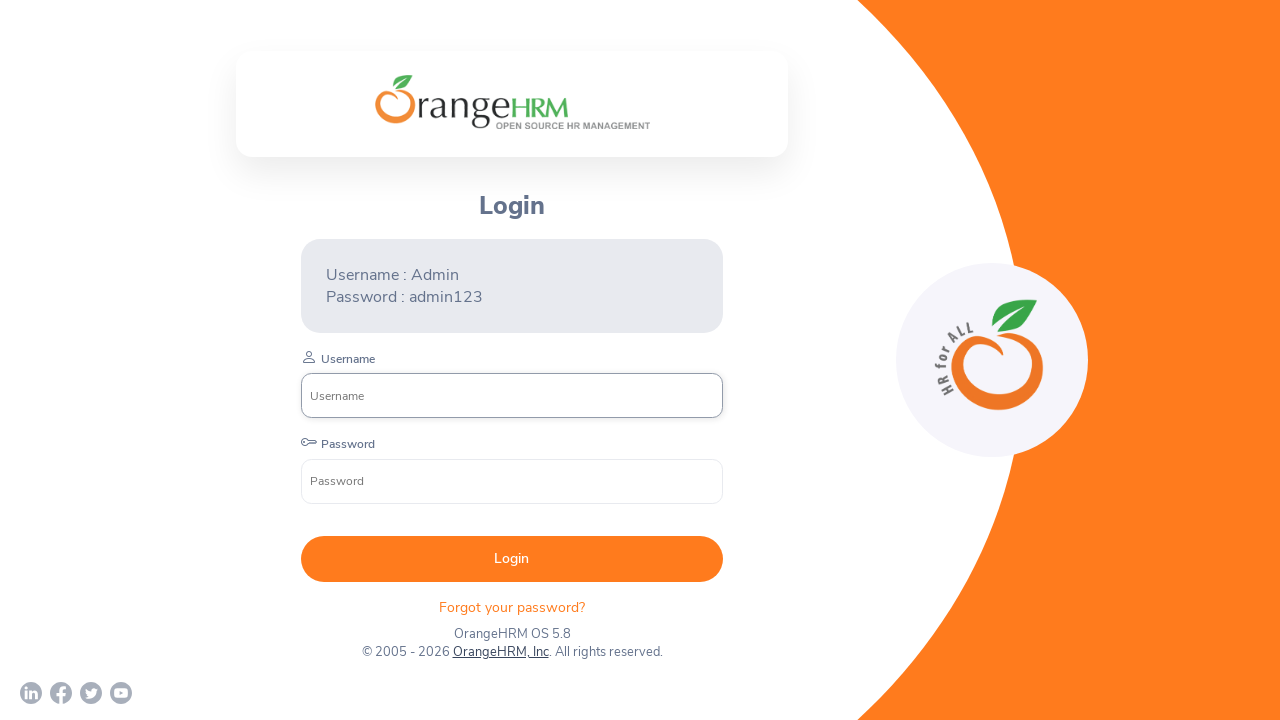

Verified page title is 'OrangeHRM'
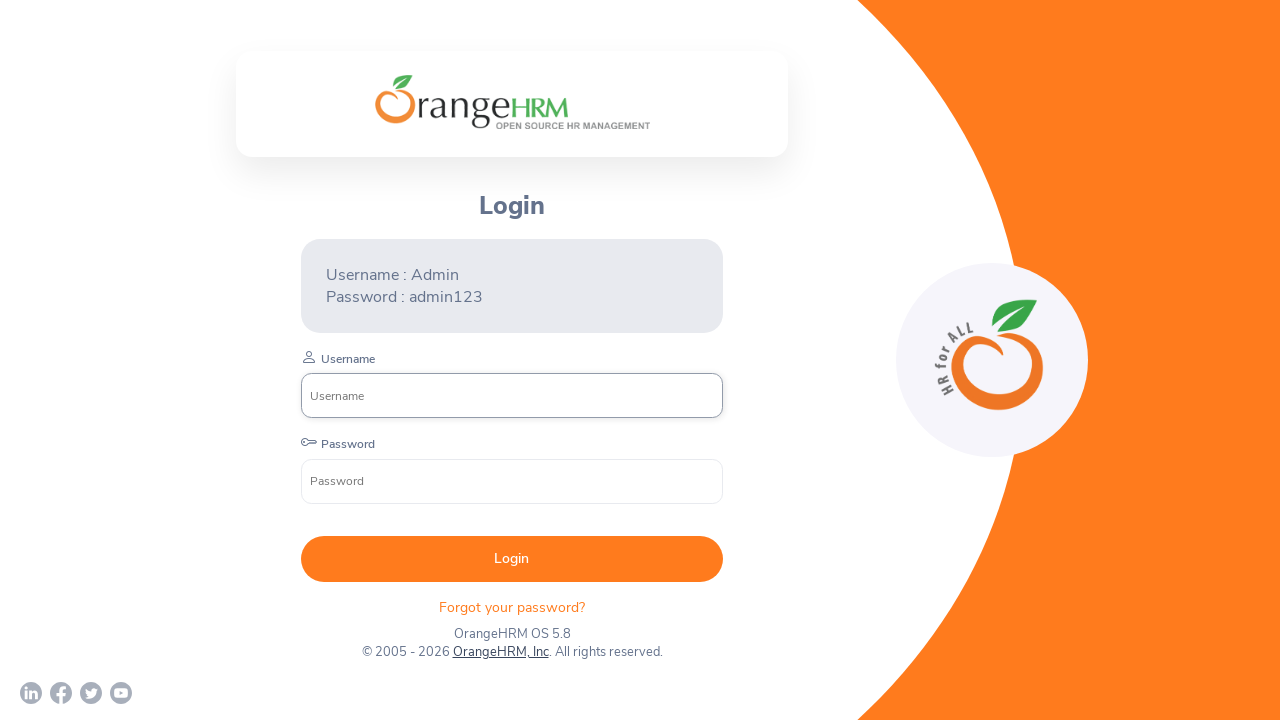

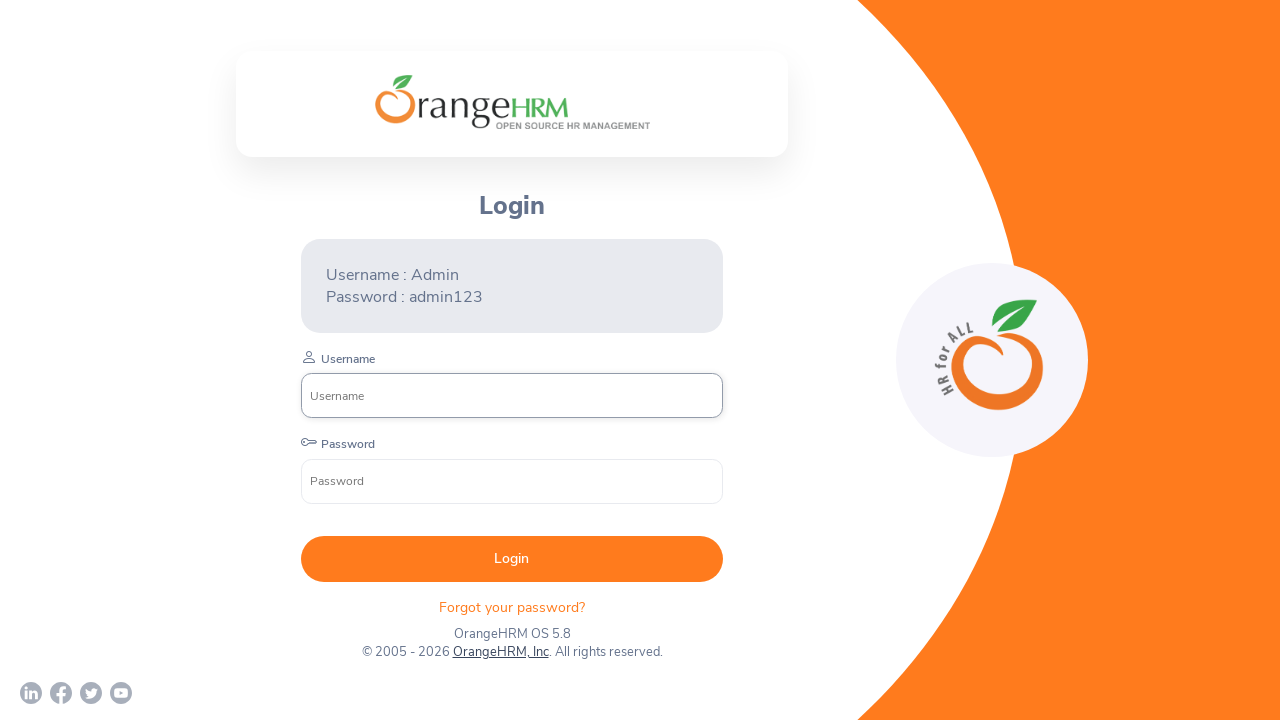